Navigates through the Selenium website blog section by clicking on blog link, 2016 archives, and a specific blog post

Starting URL: https://selenium.dev

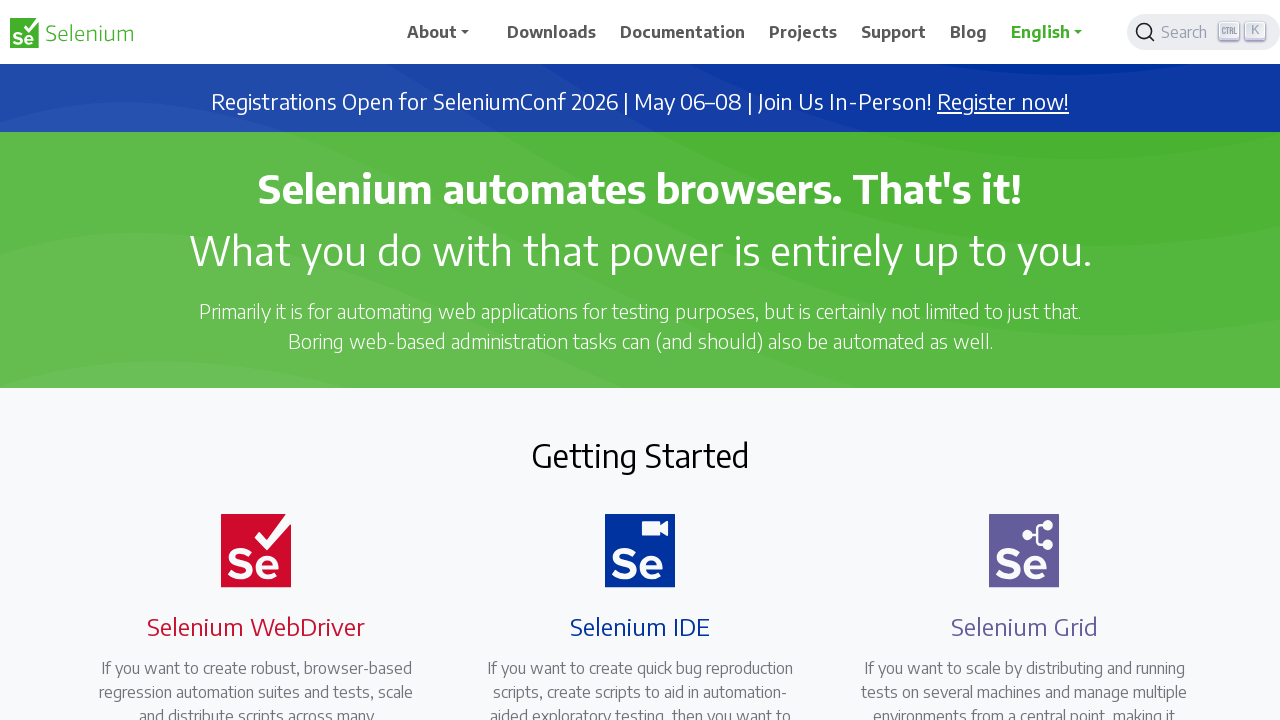

Clicked on Blog link at (969, 32) on text=Blog
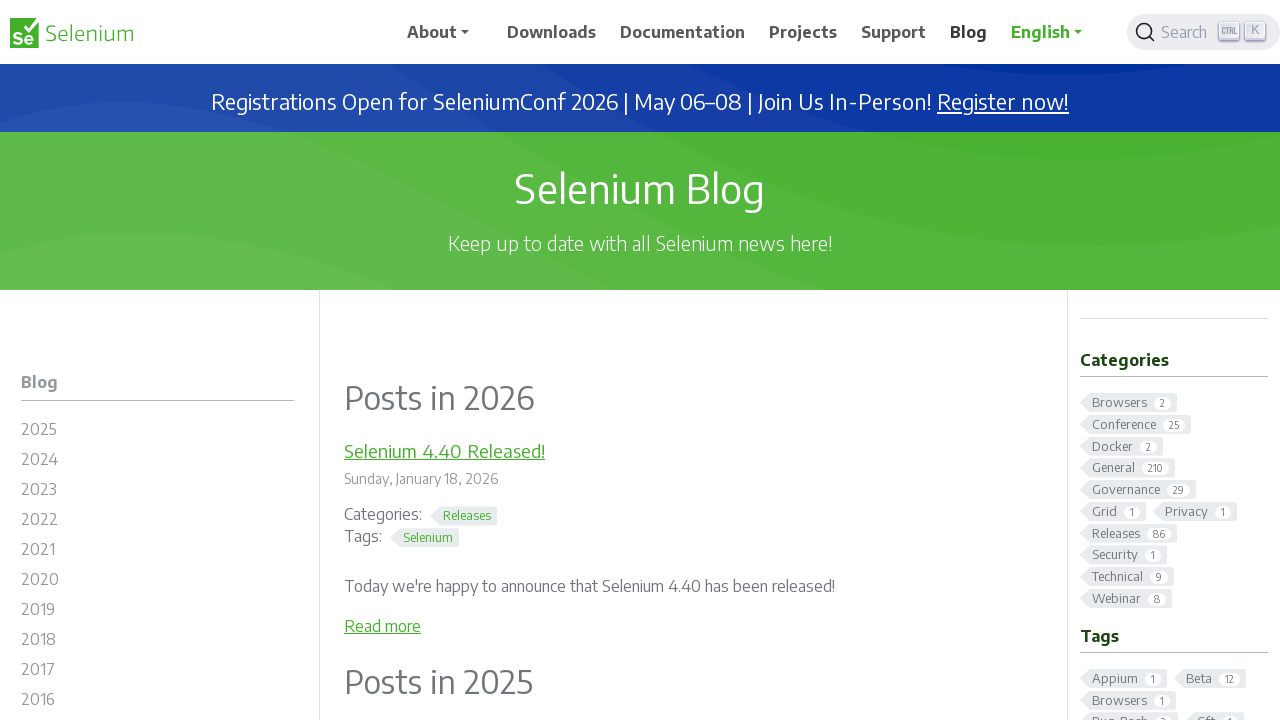

Clicked on 2016 blog archive link at (158, 702) on #m-blog2016
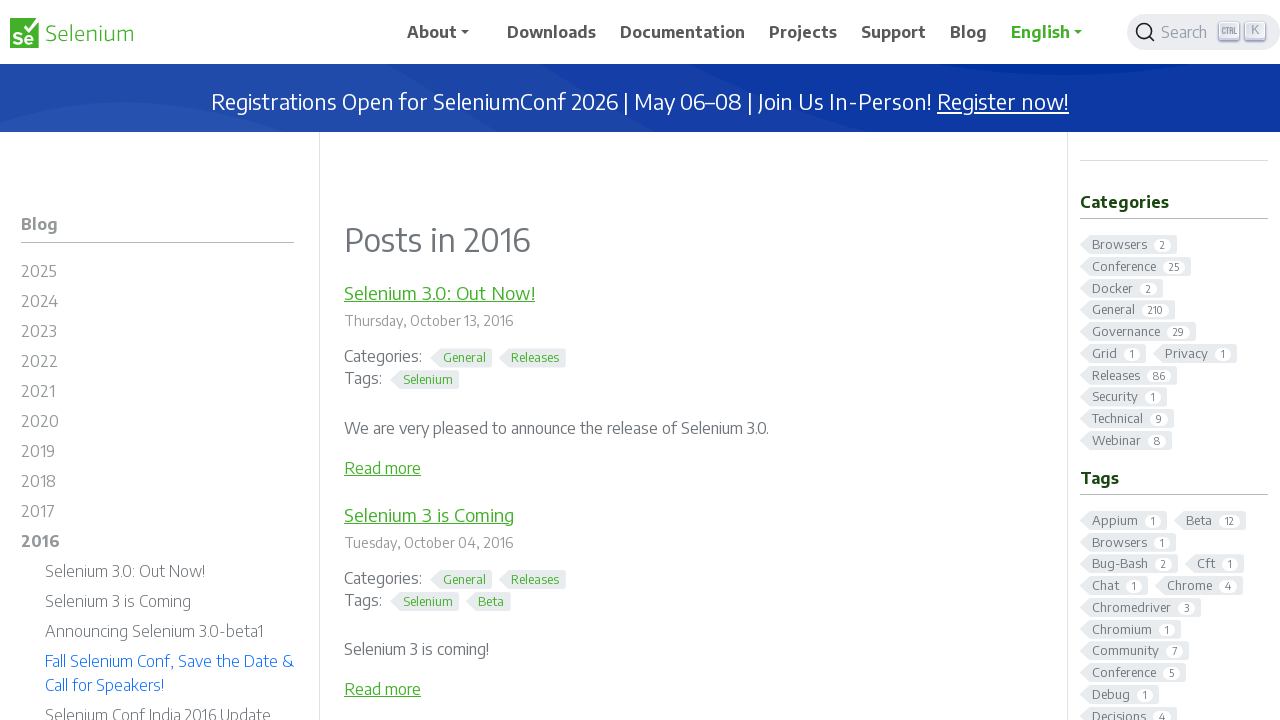

Clicked on blog post 'Fall Selenium Conf, Save the Date & Call for Speakers!' at (170, 661) on text=Fall Selenium Conf, Save the Date & Call for Speakers!
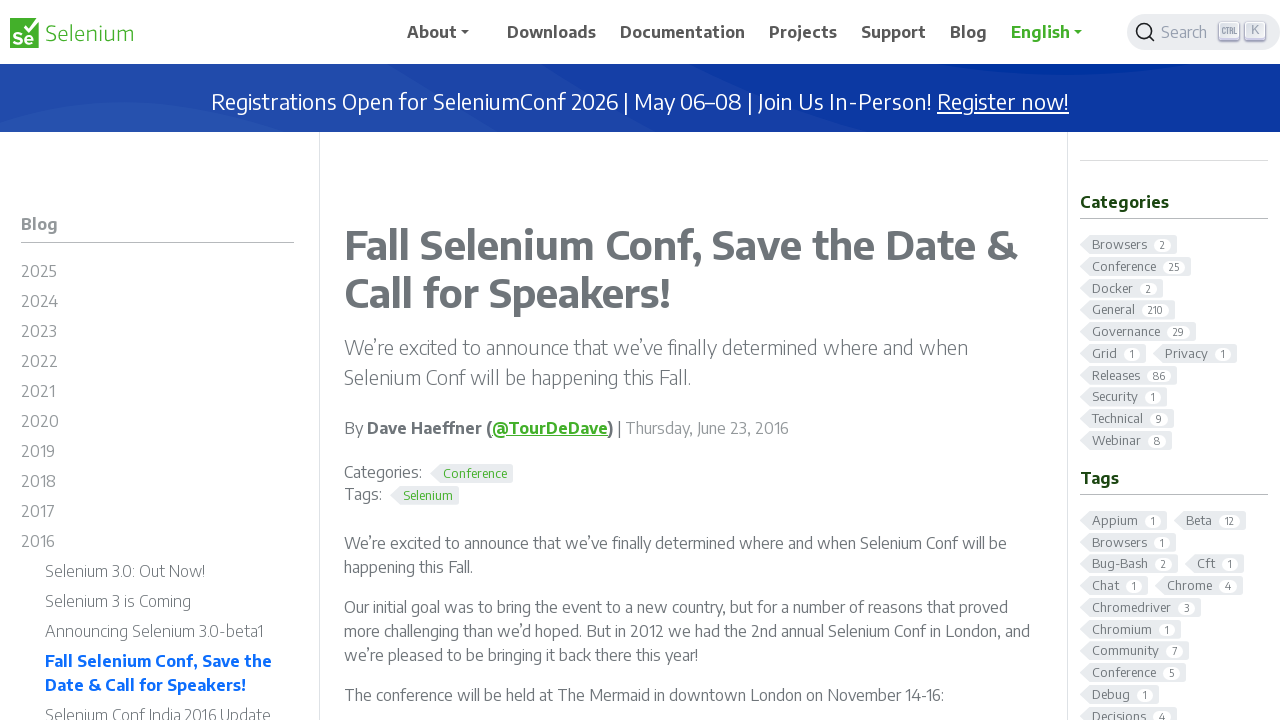

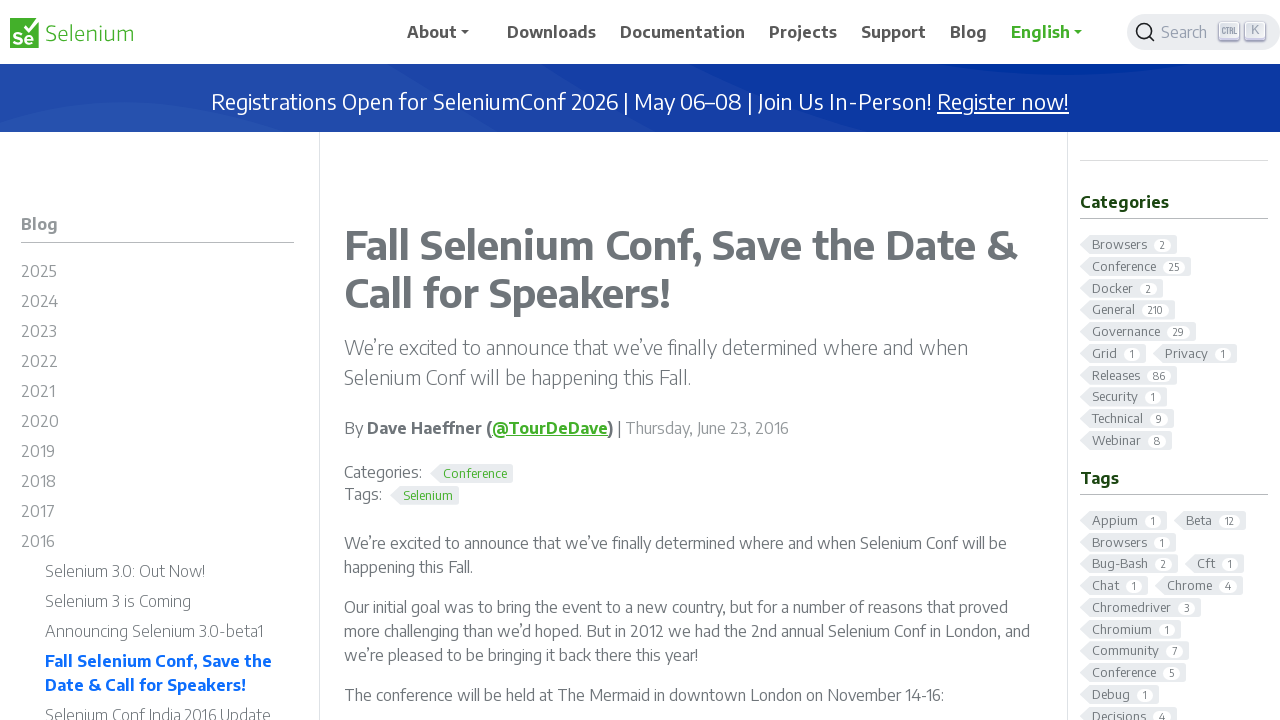